Tests navigation by clicking a link with a mathematically calculated text value, then fills out a multi-field form with personal information (name, last name, city, country) and submits it.

Starting URL: http://suninjuly.github.io/find_link_text

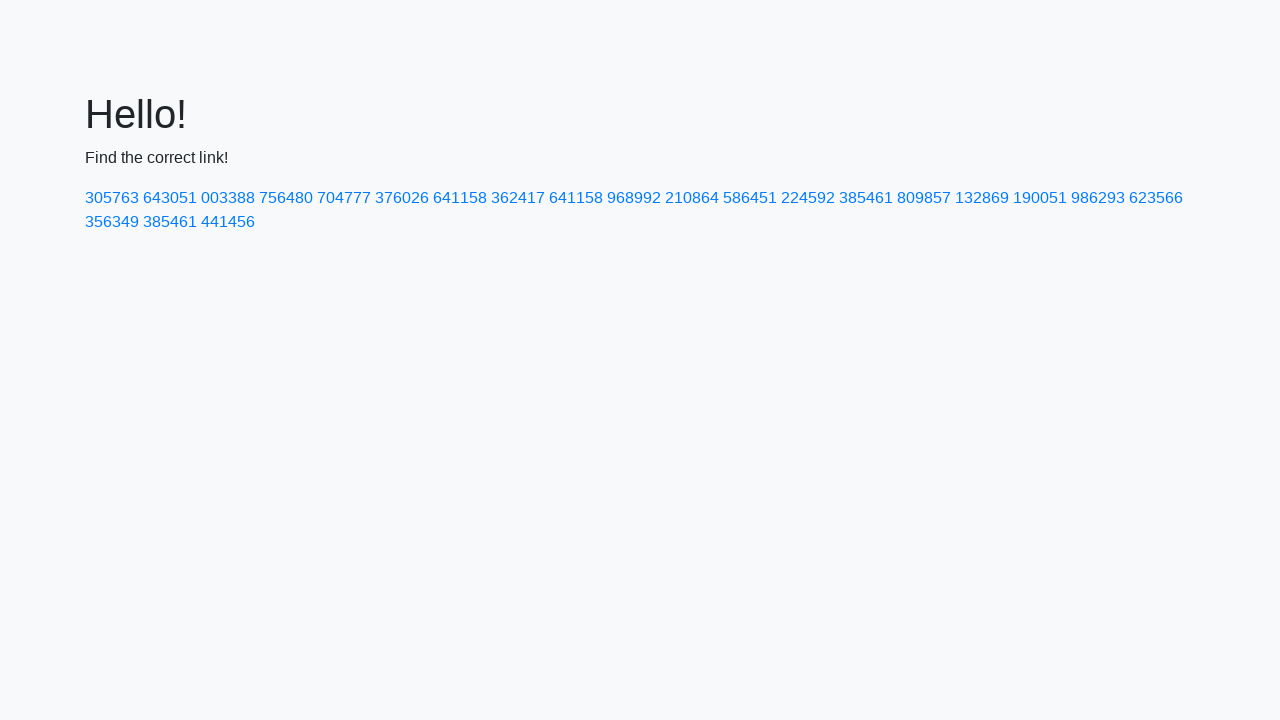

Clicked link with mathematically calculated text value at (808, 198) on text=224592
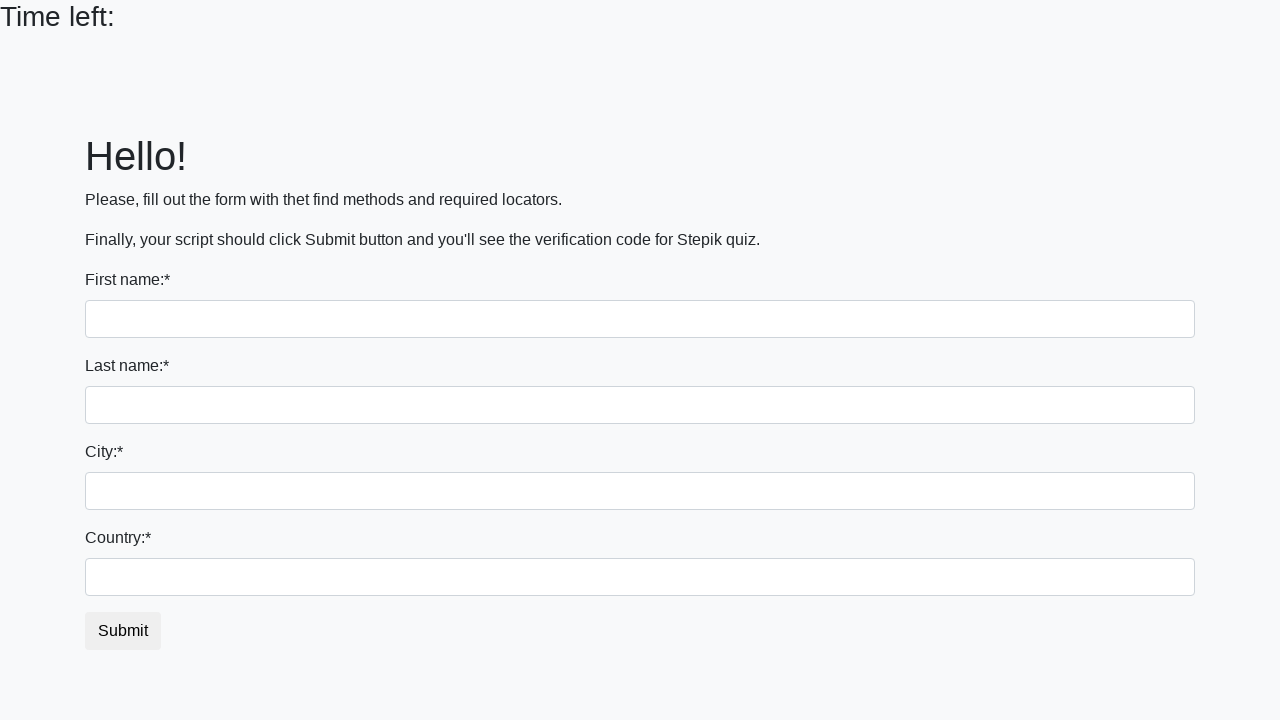

Filled first name field with 'Ivan' on input
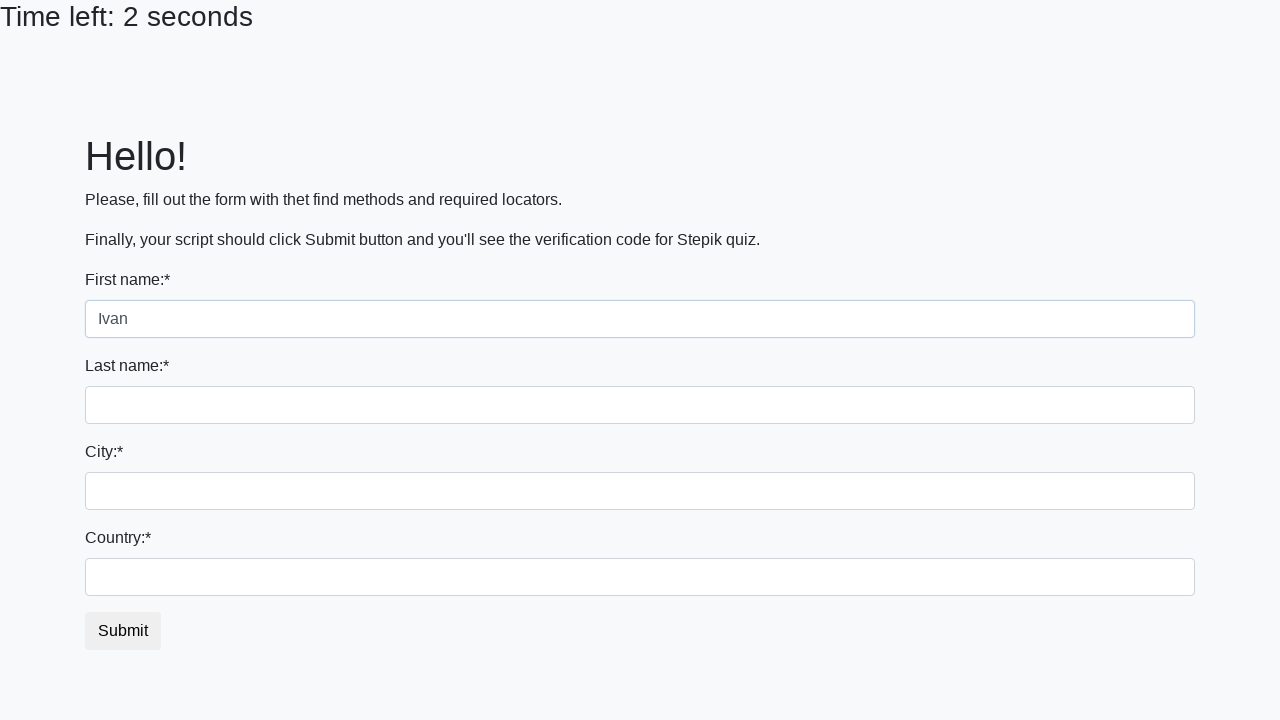

Filled last name field with 'Petrov' on input[name='last_name']
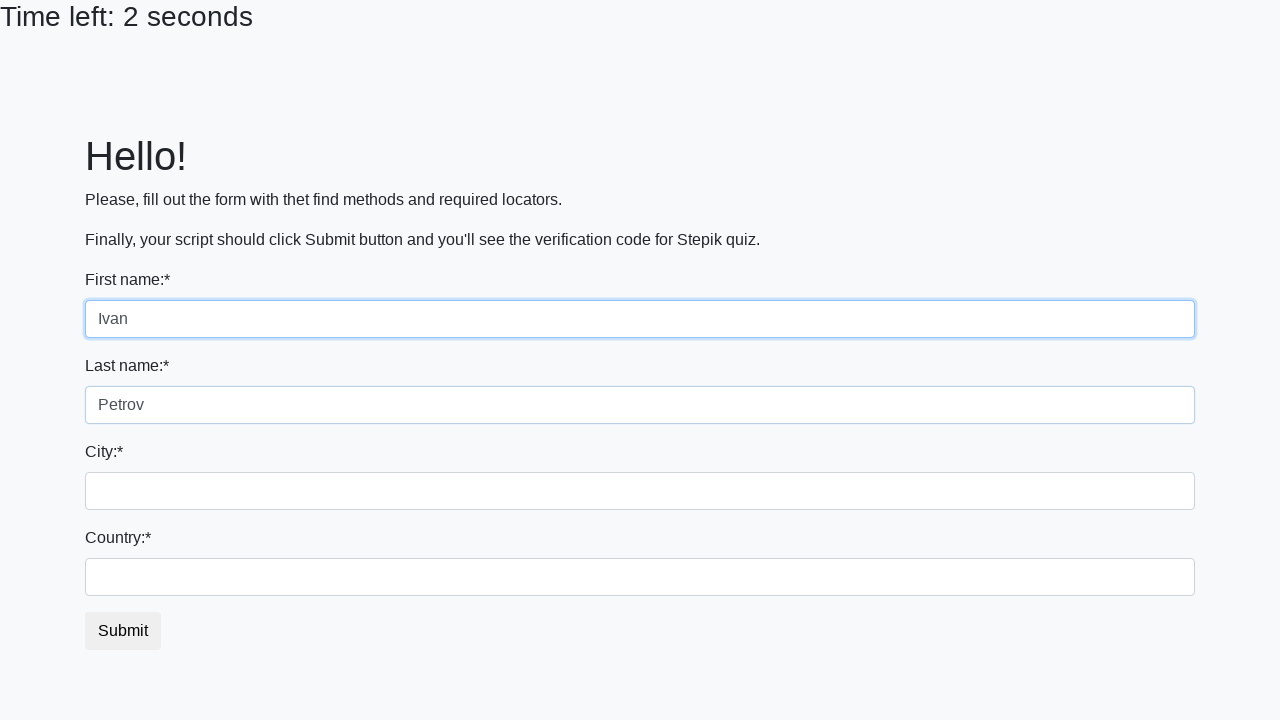

Filled city field with 'Smolensk' on .city
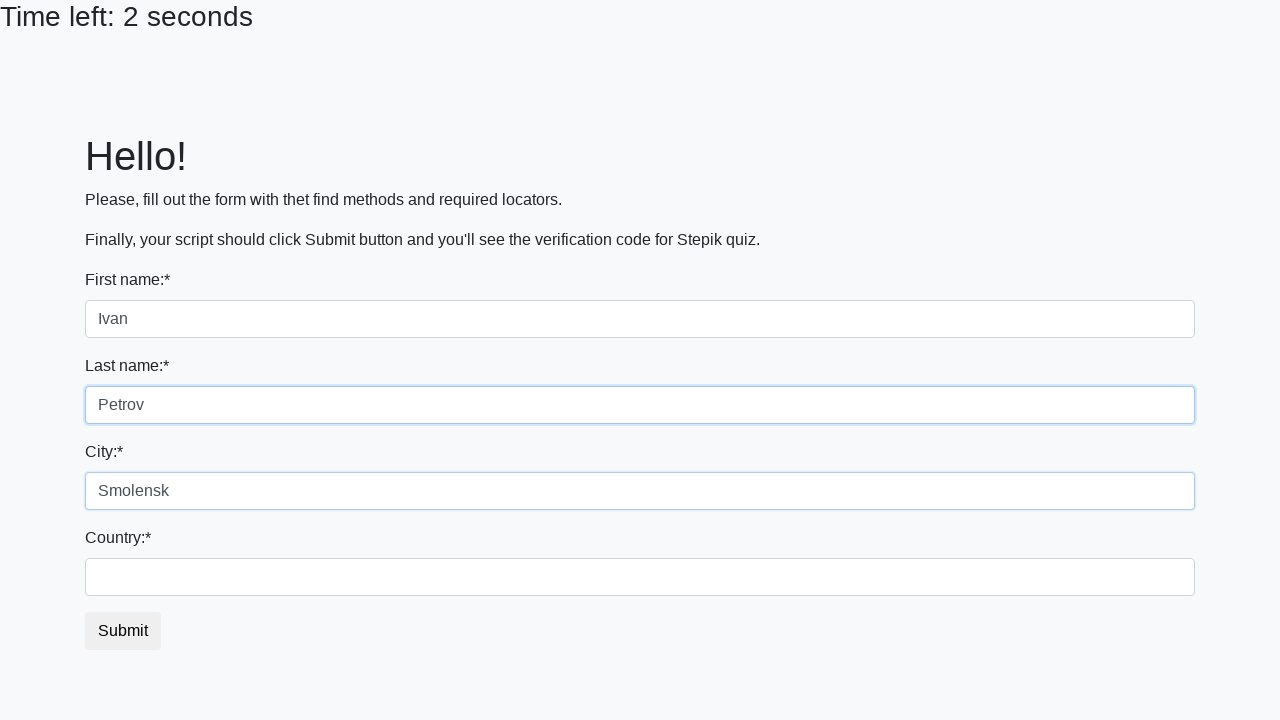

Filled country field with 'Russia' on #country
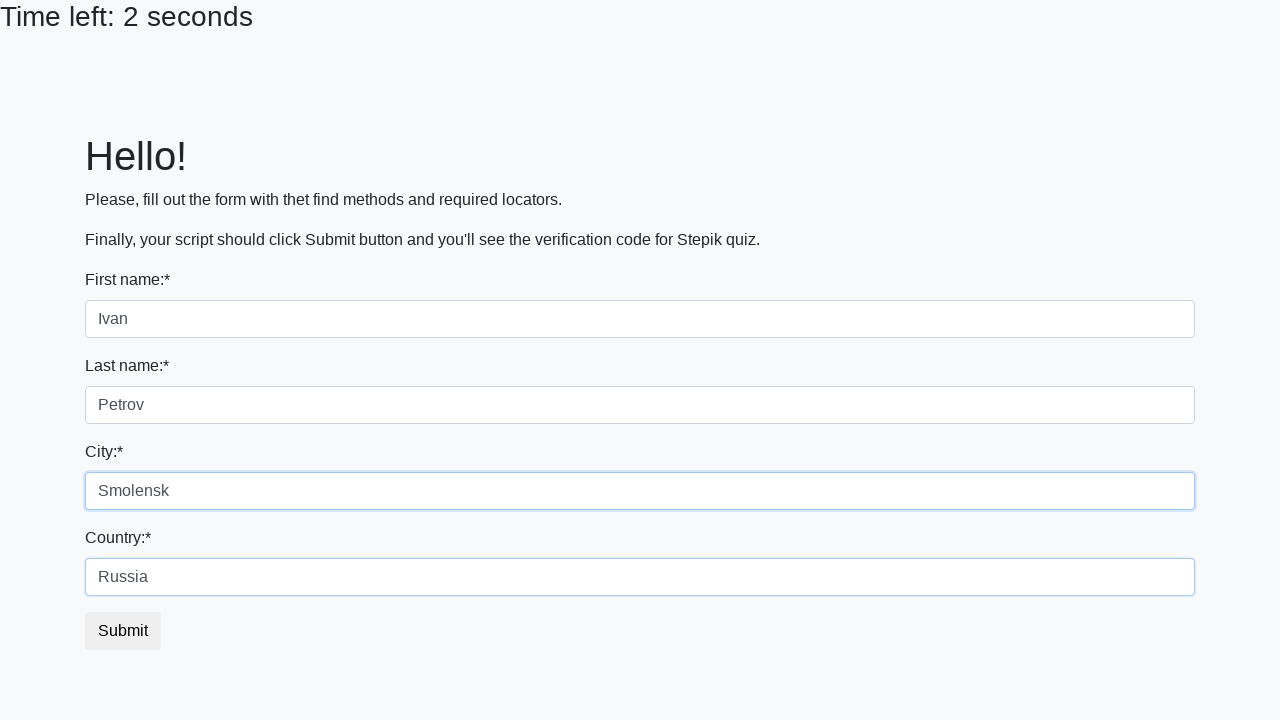

Clicked submit button to submit the form at (123, 631) on button.btn
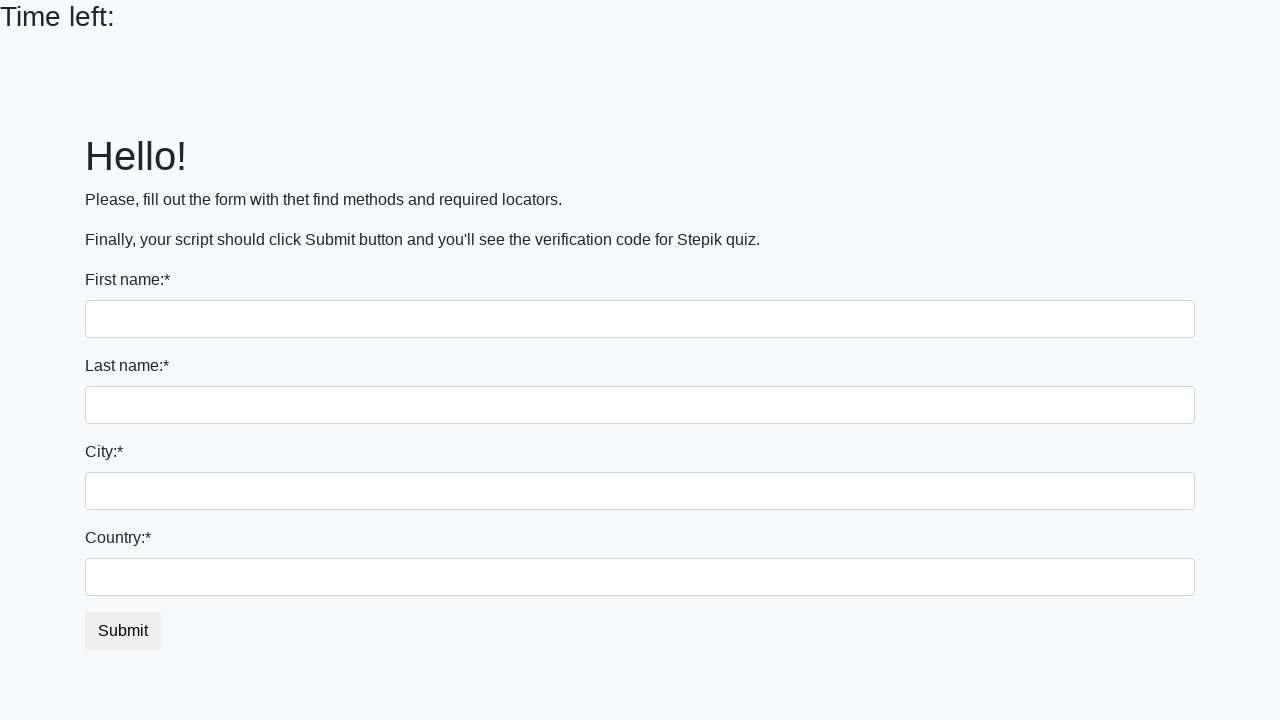

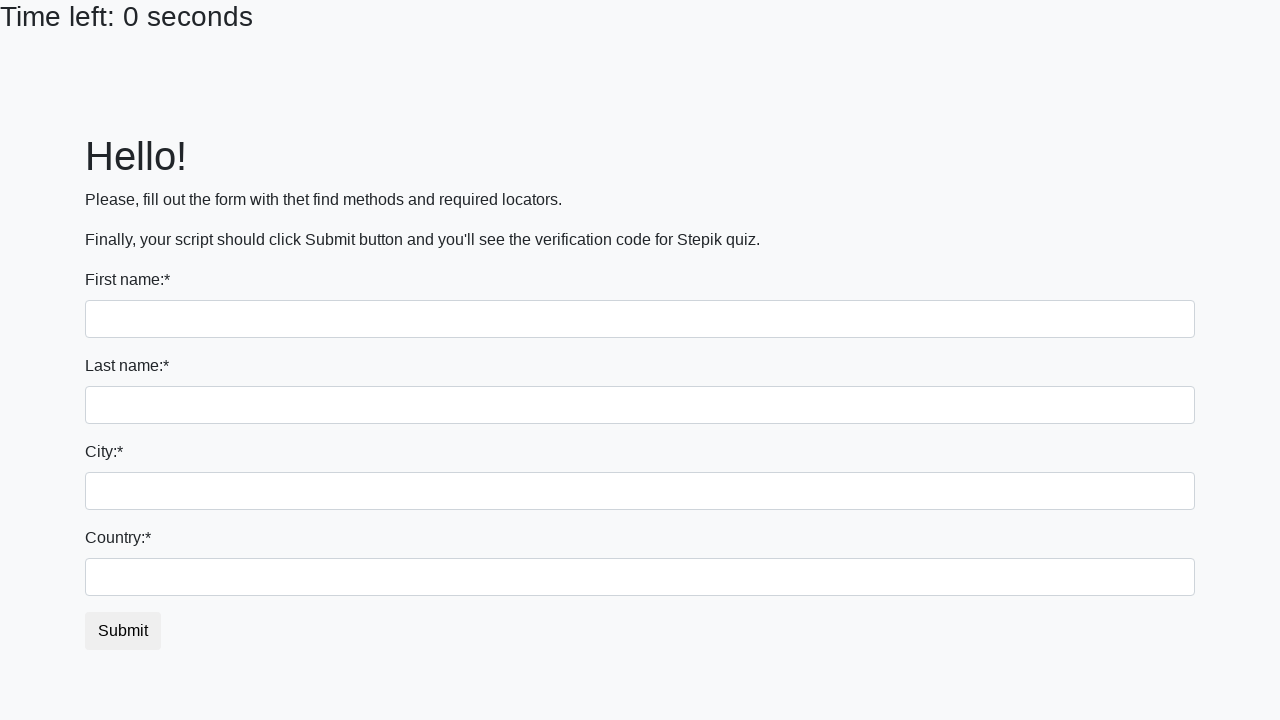